Tests Home button functionality by clicking it from home and form pages, verifying navigation to home page

Starting URL: http://uitest.duodecadits.com/

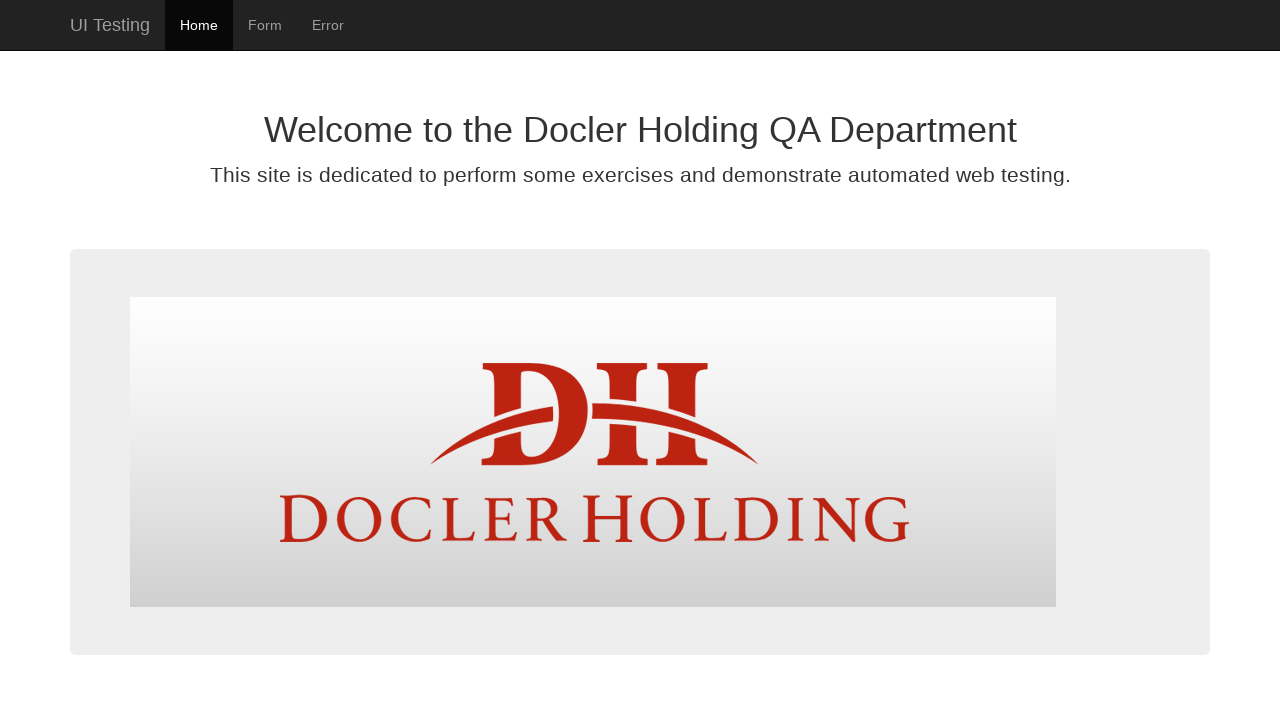

Clicked Home button from home page at (199, 25) on #home
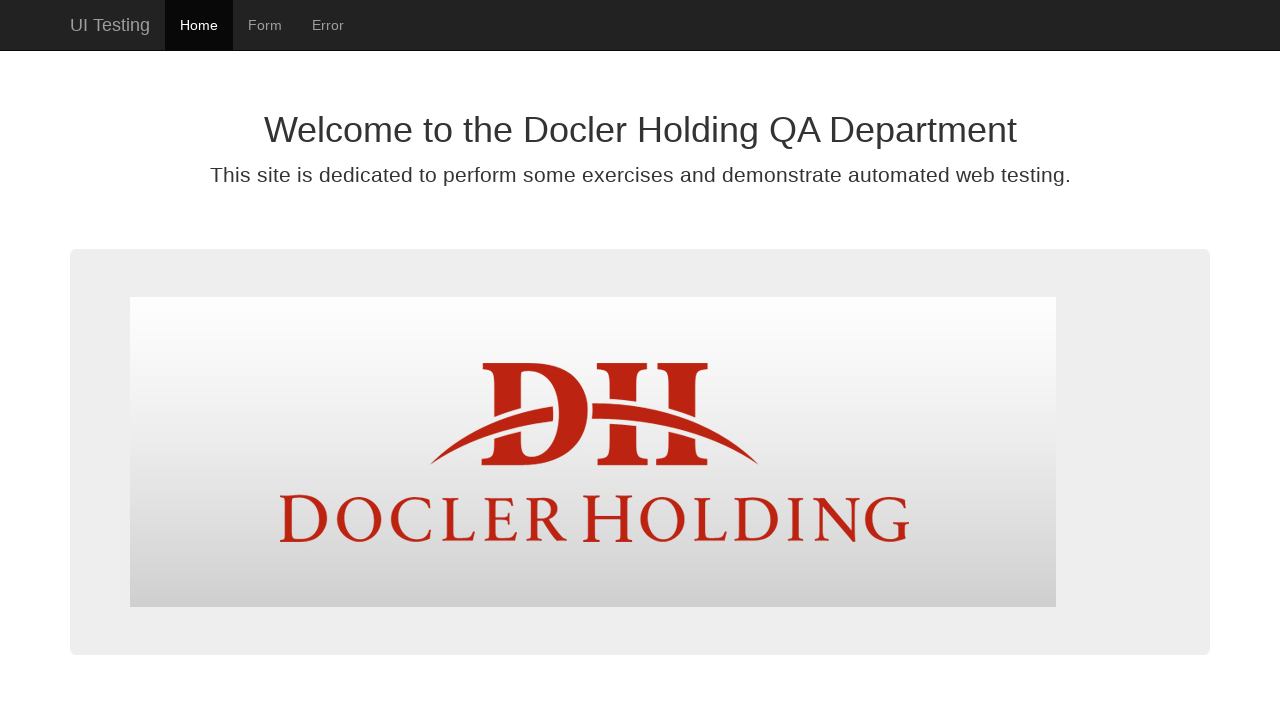

Home page load state completed
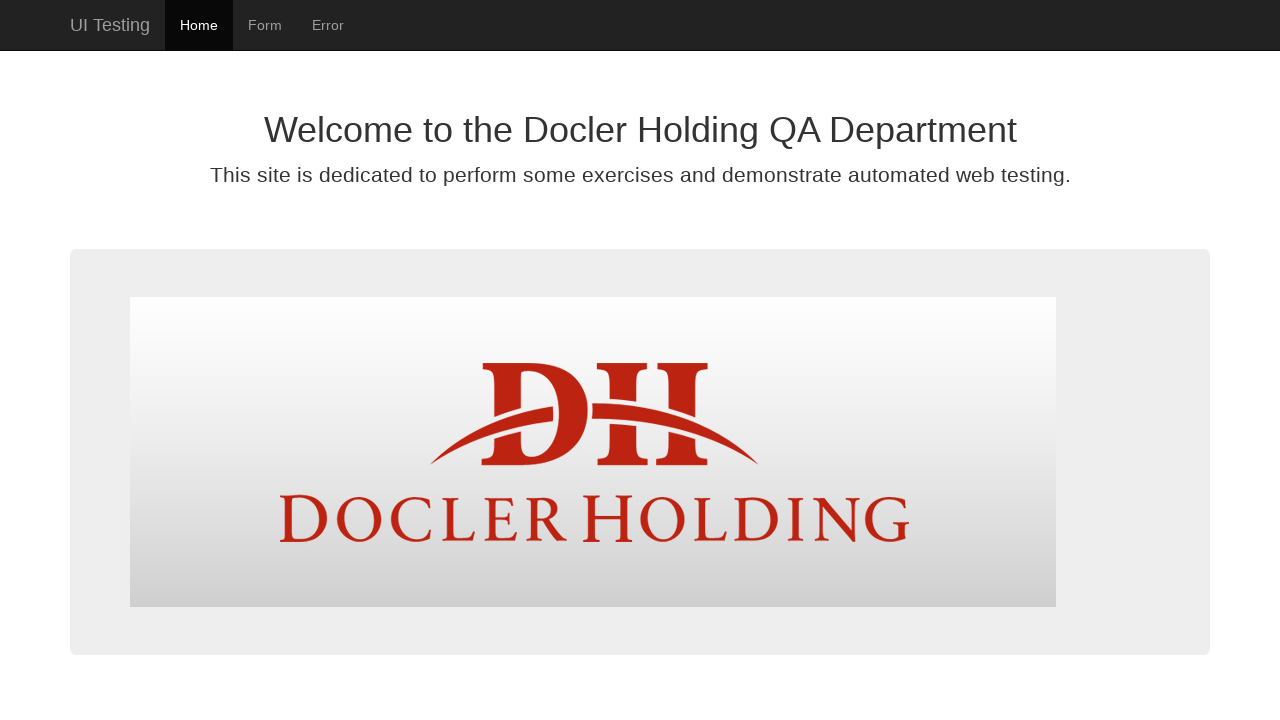

Verified still on home page (http://uitest.duodecadits.com/)
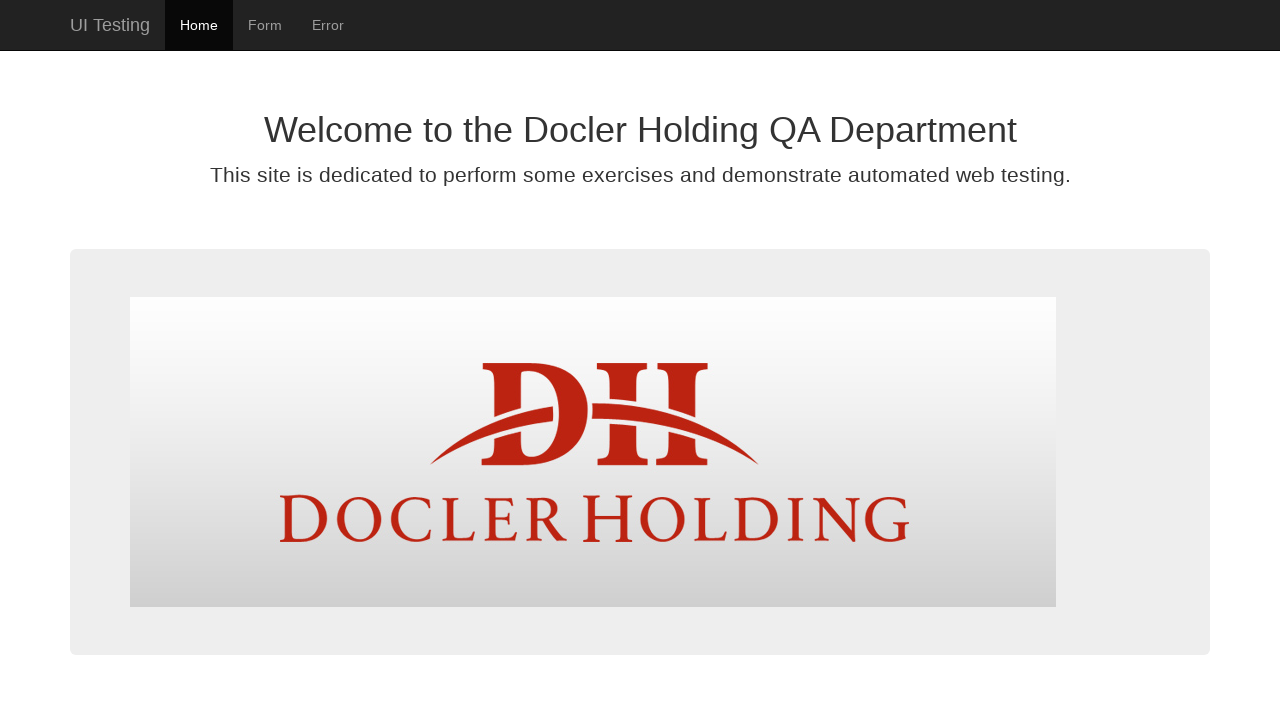

Navigated to form page (http://uitest.duodecadits.com/form.html)
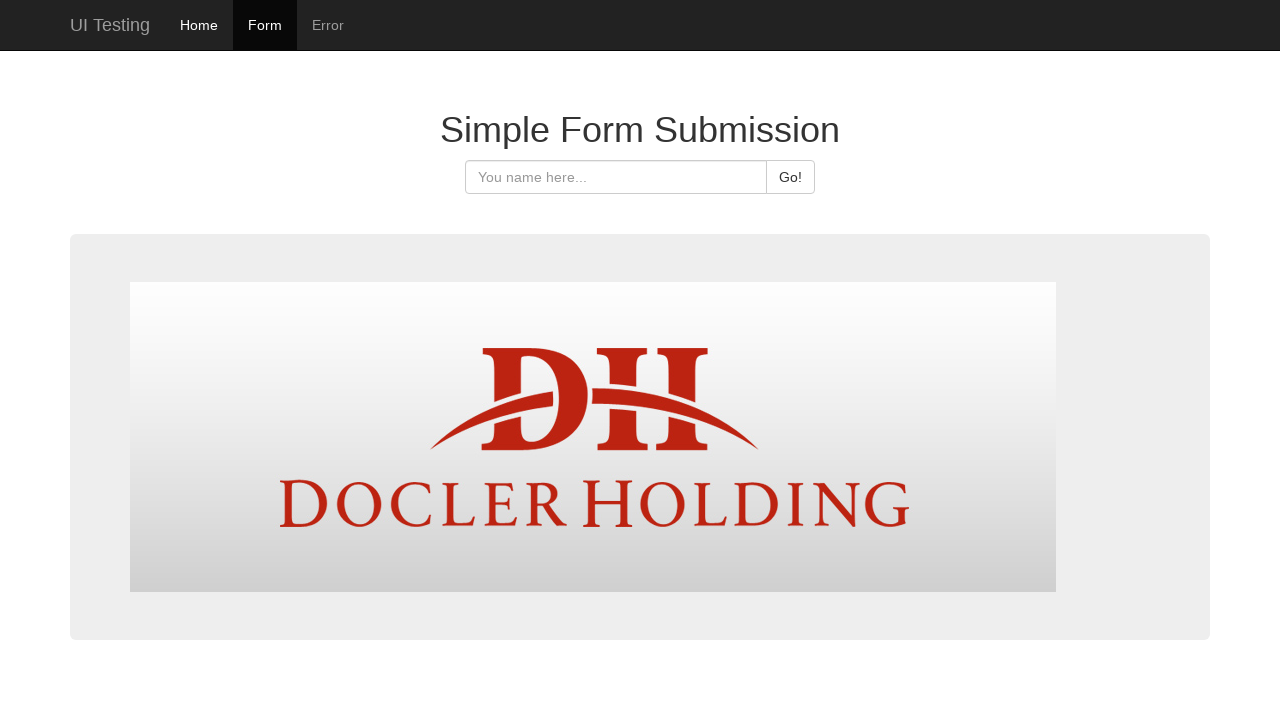

Clicked Home button from form page at (199, 25) on #home
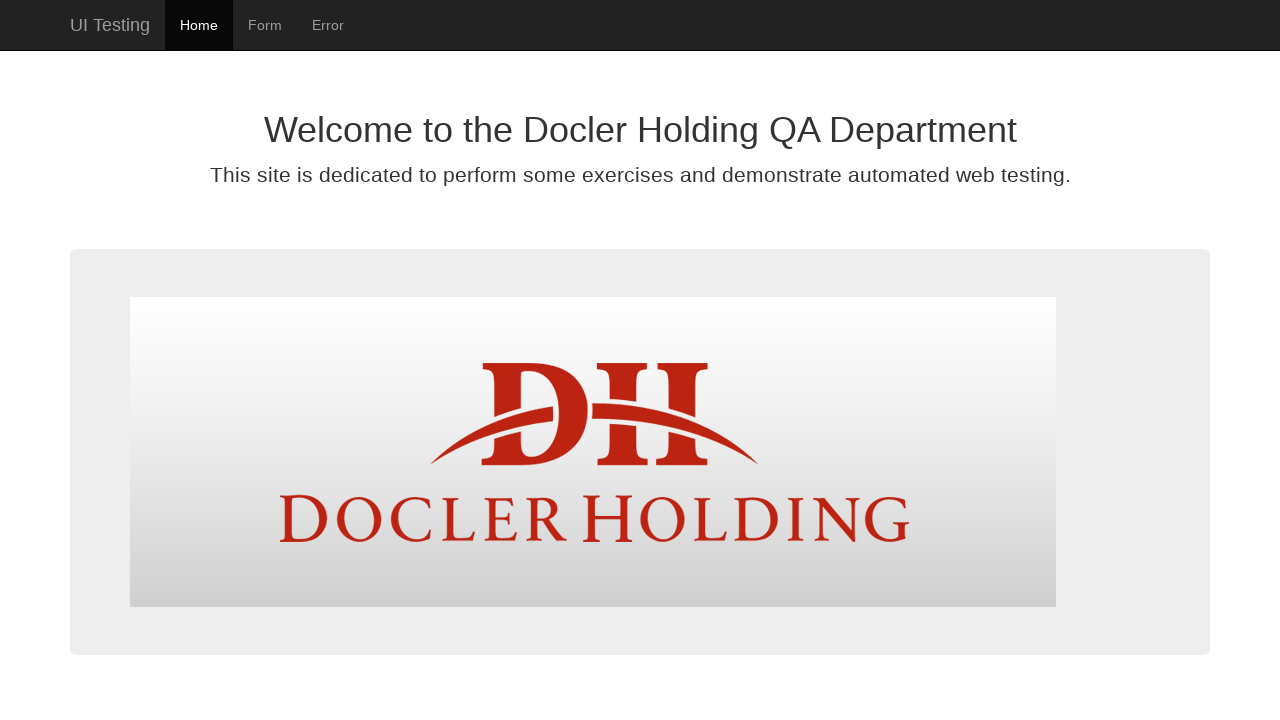

Home page load state completed after clicking Home button from form
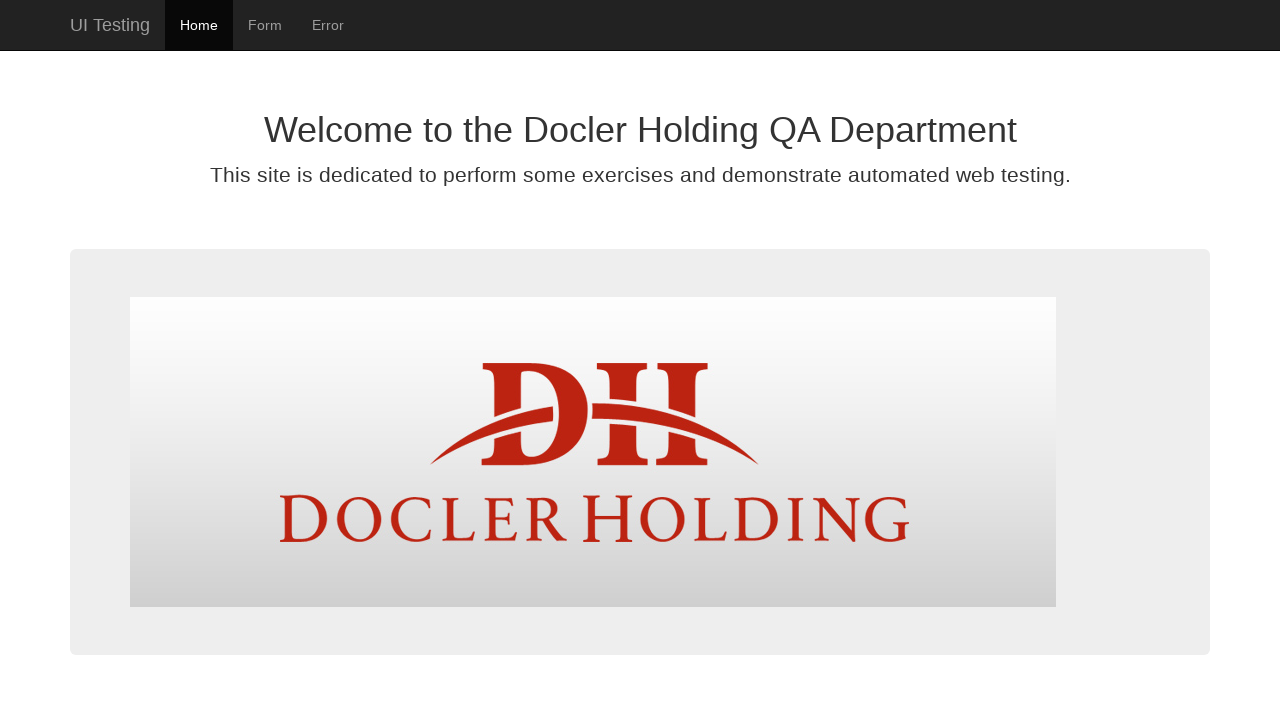

Verified navigation to home page (http://uitest.duodecadits.com/)
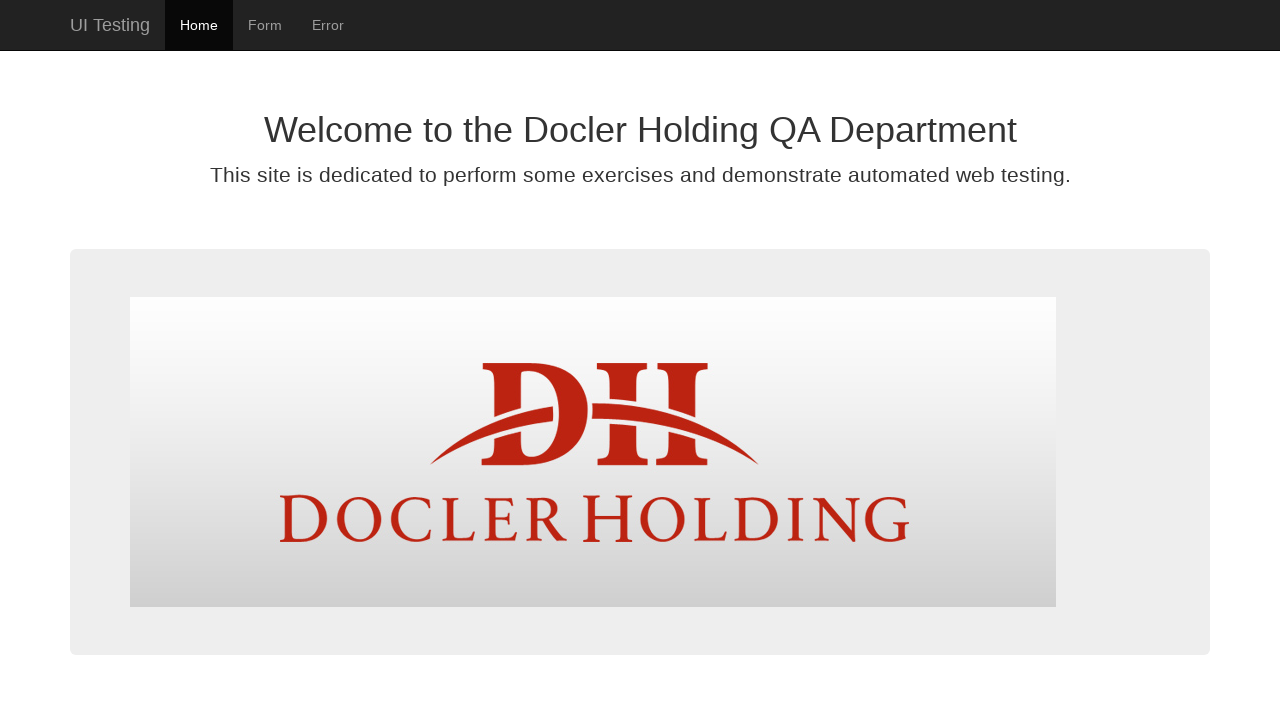

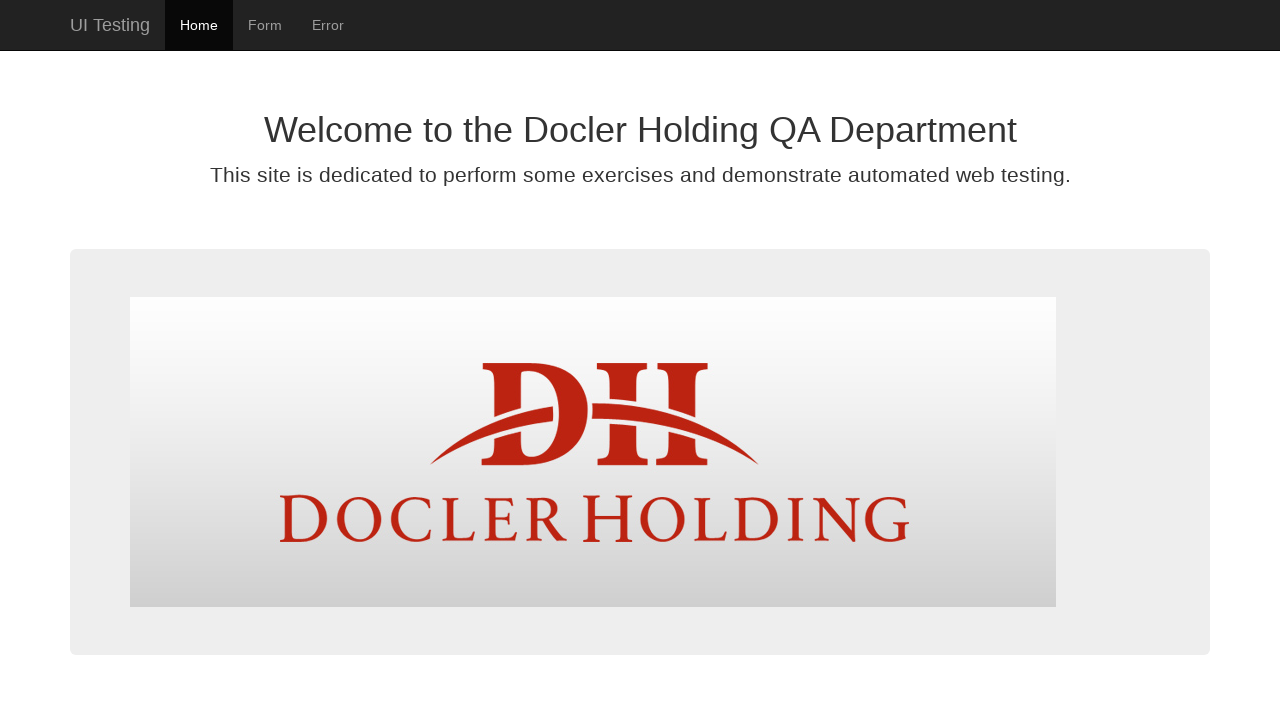